Tests window handling functionality by opening a new window, switching between windows, and verifying content in each window

Starting URL: https://the-internet.herokuapp.com/windows

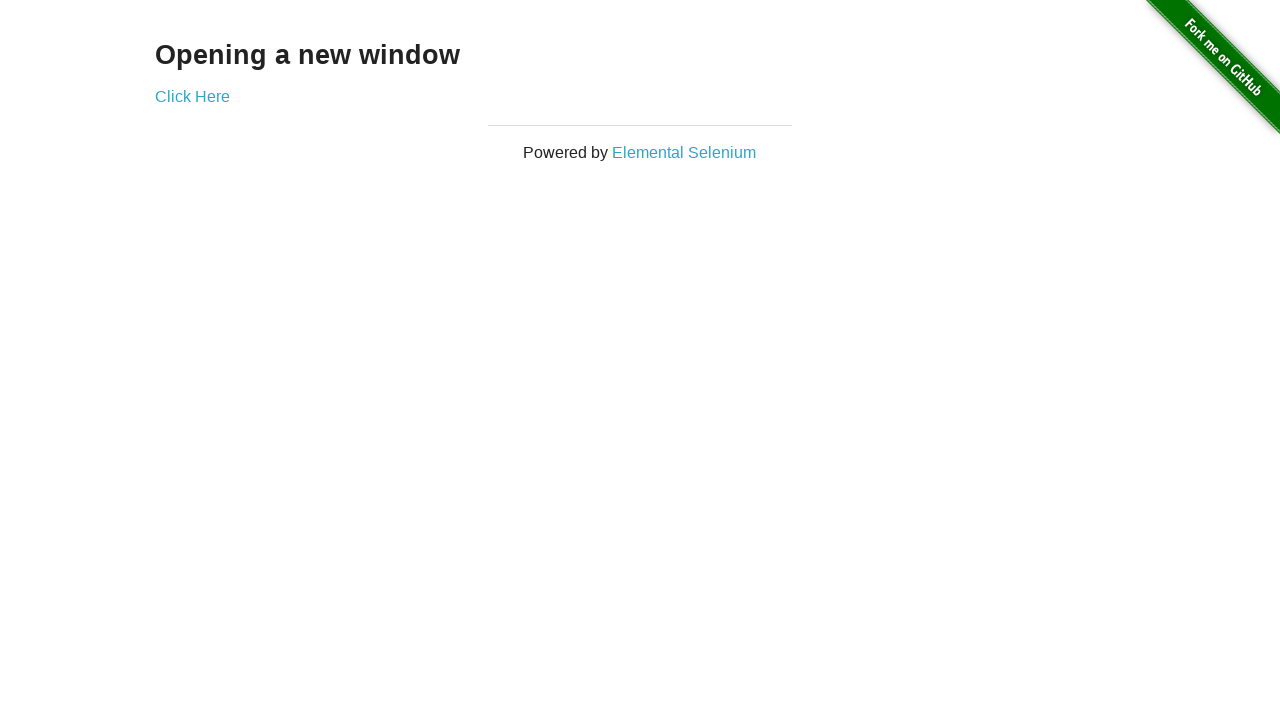

Clicked 'Click Here' link to open new window at (192, 96) on text=Click Here
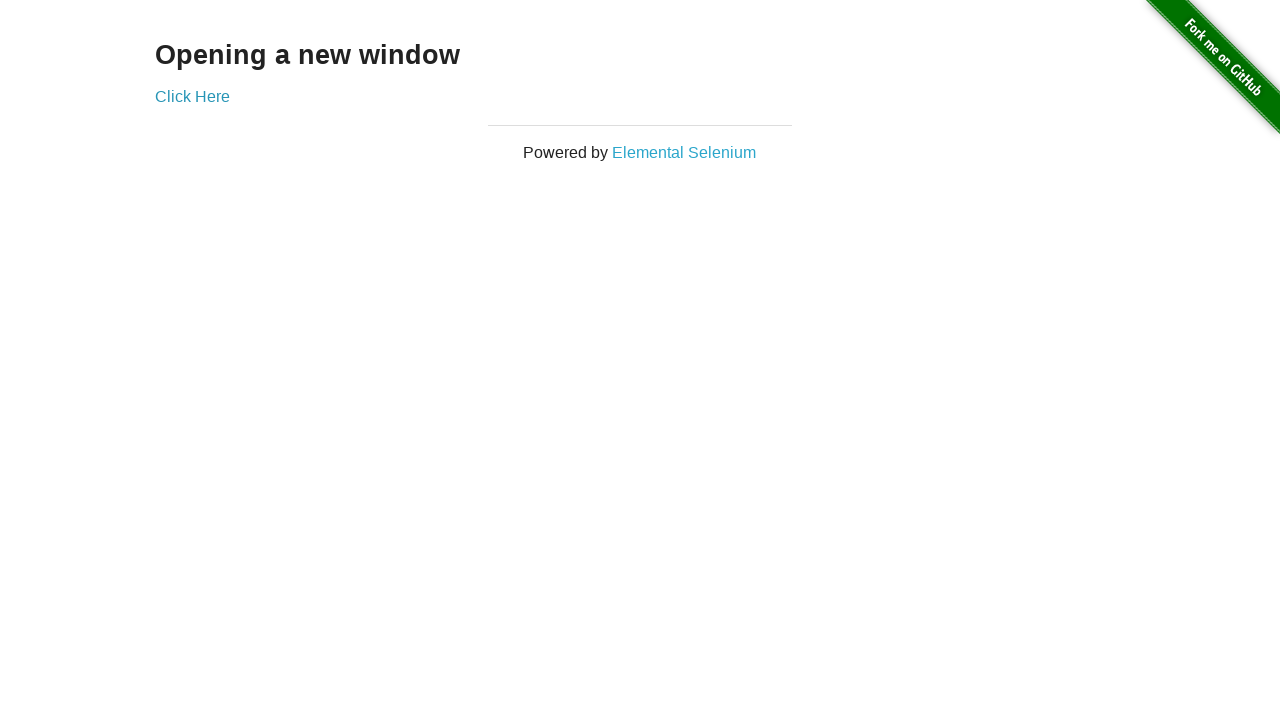

New window opened and captured
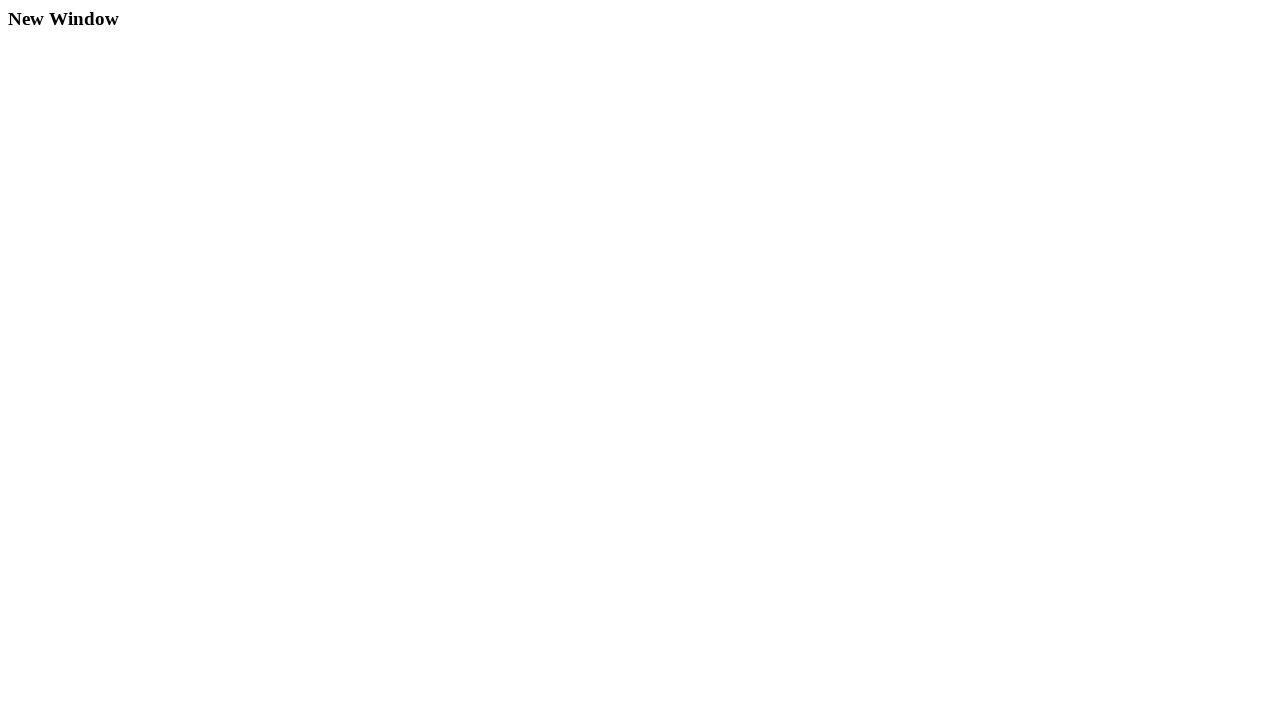

New window page loaded
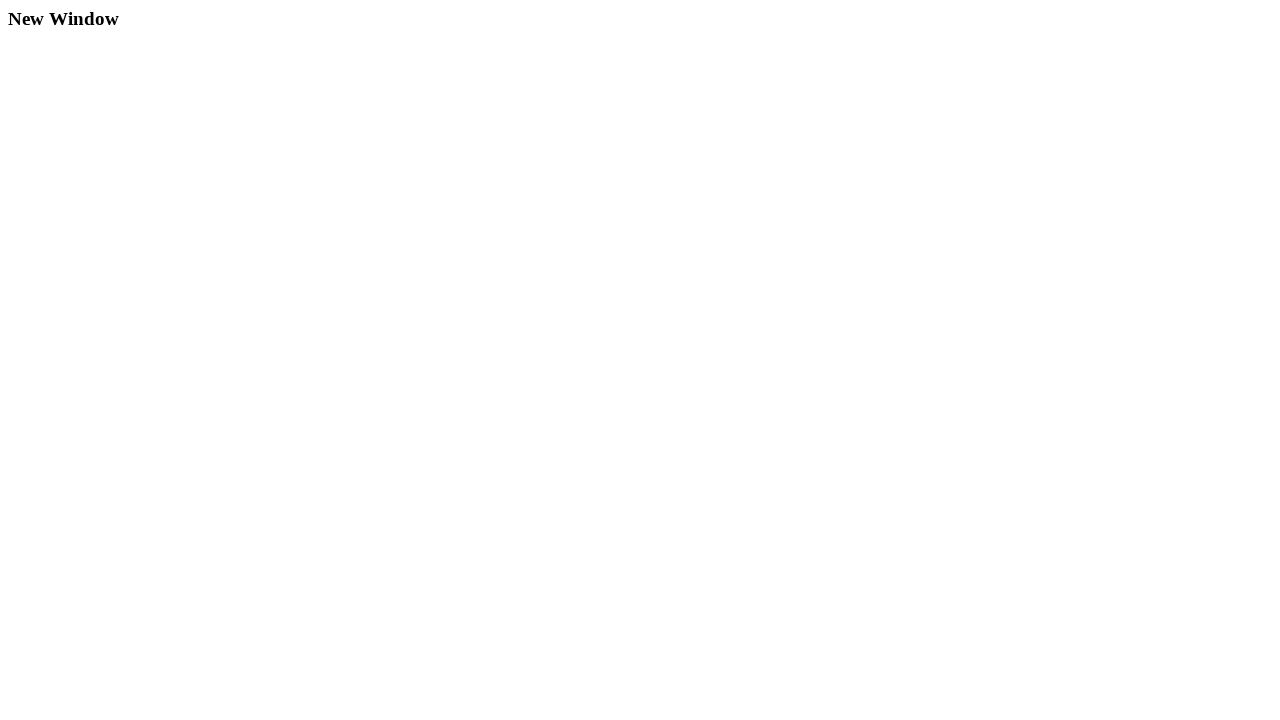

Retrieved text from new window: 'New Window'
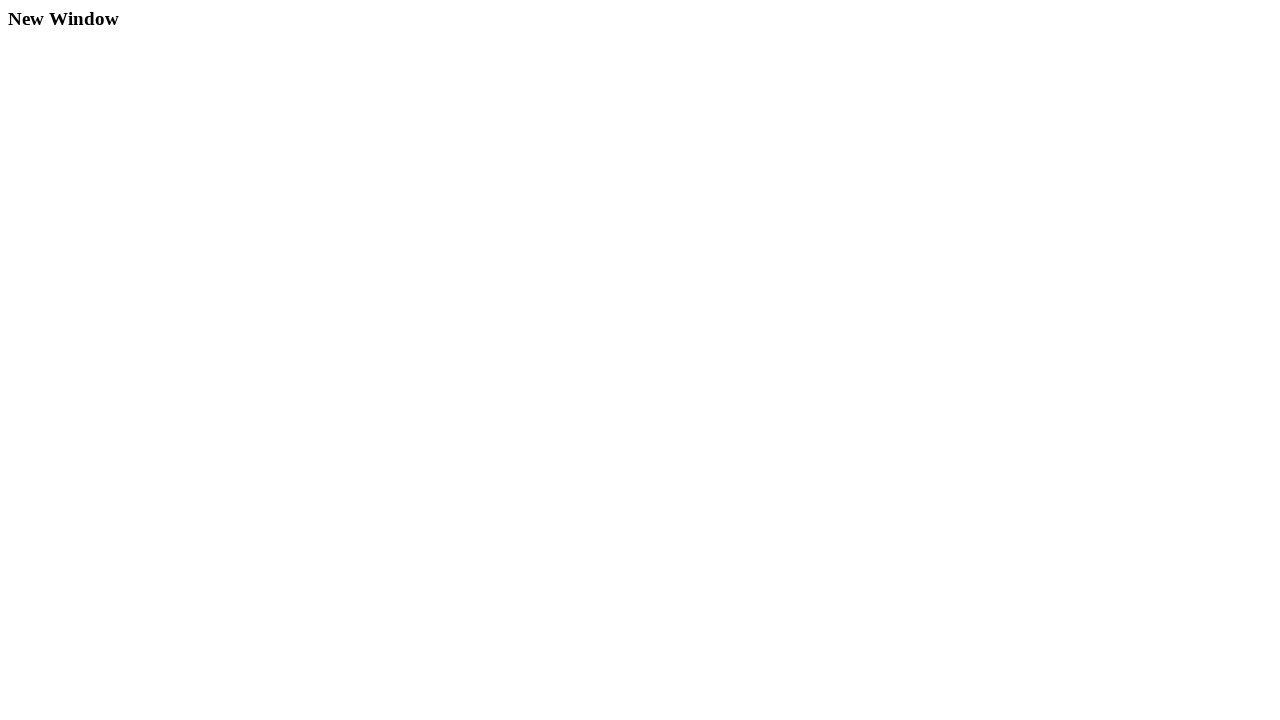

Retrieved text from original window: 'Opening a new window'
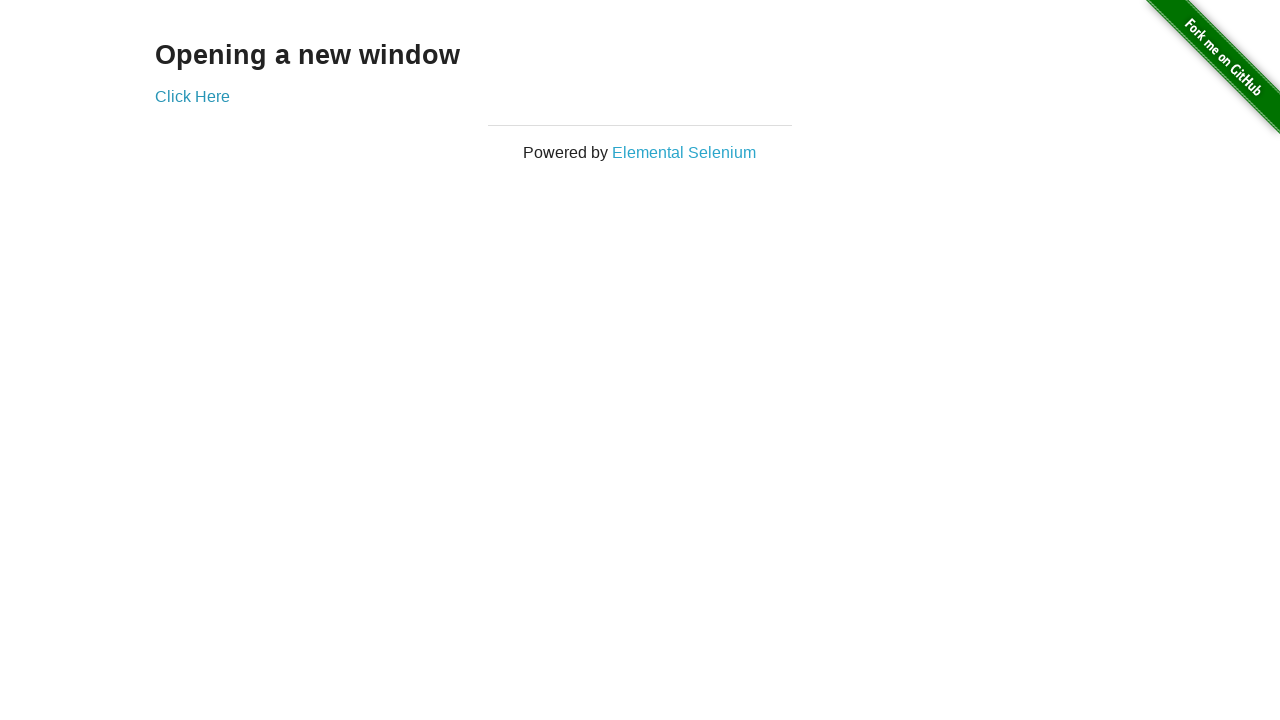

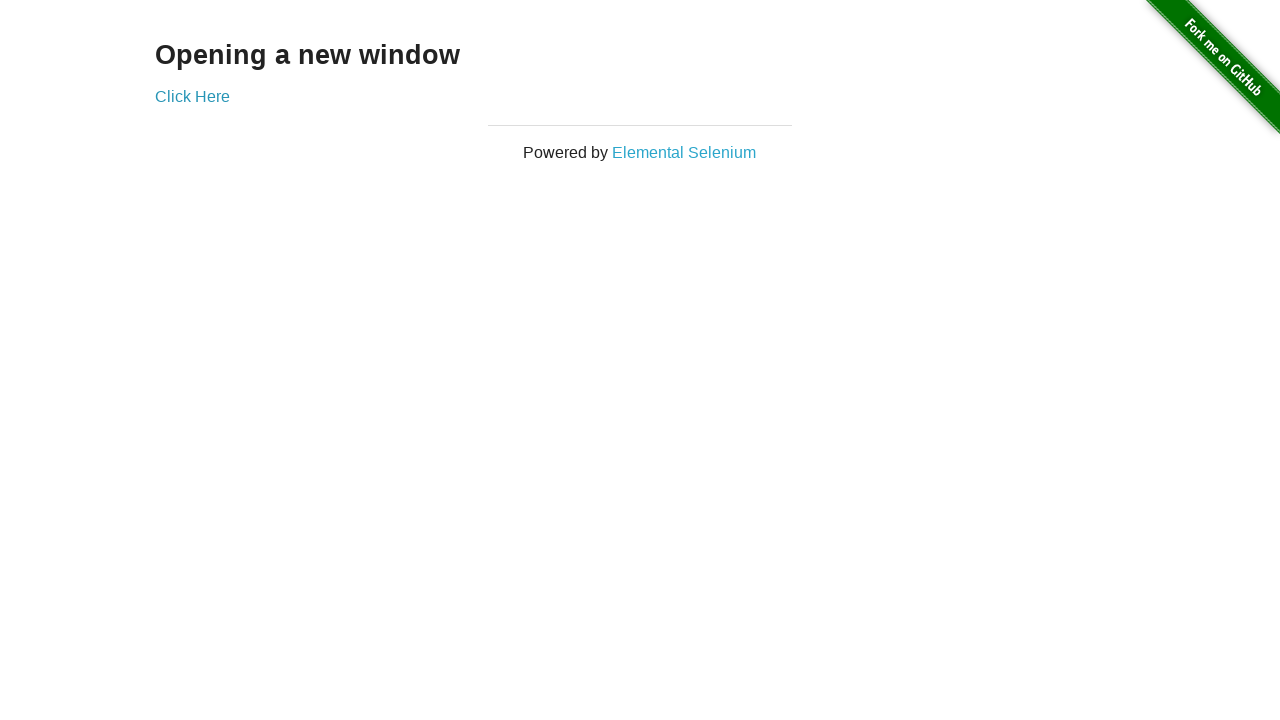